Tests confirmation alert functionality by triggering an alert, accepting it, and verifying the result message

Starting URL: https://demoqa.com/alerts

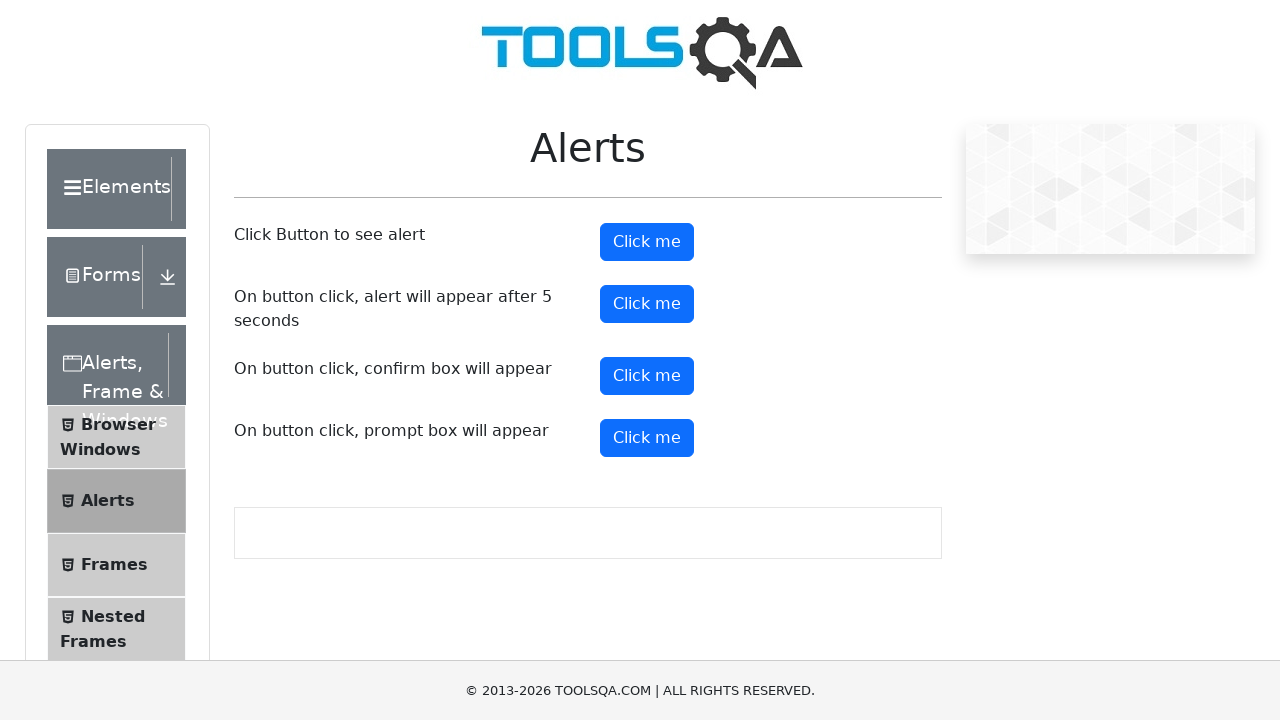

Clicked confirmation alert button at (647, 376) on #confirmButton
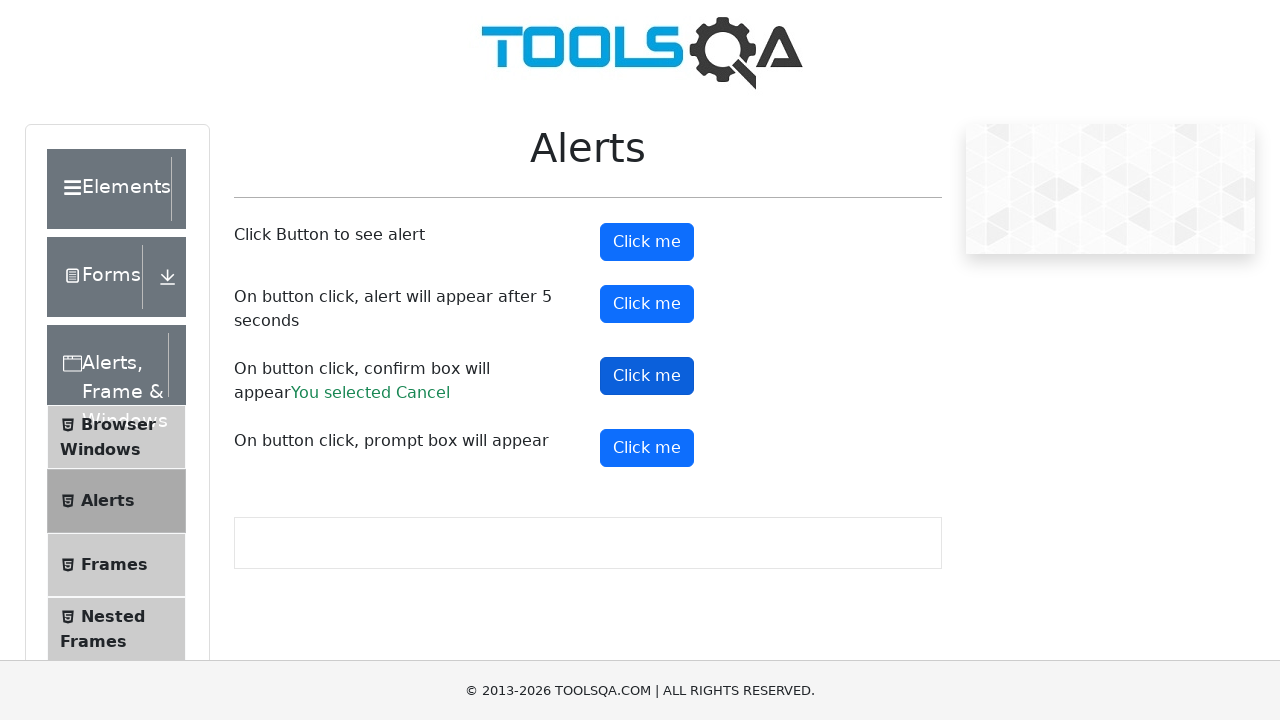

Set up dialog handler to accept alerts
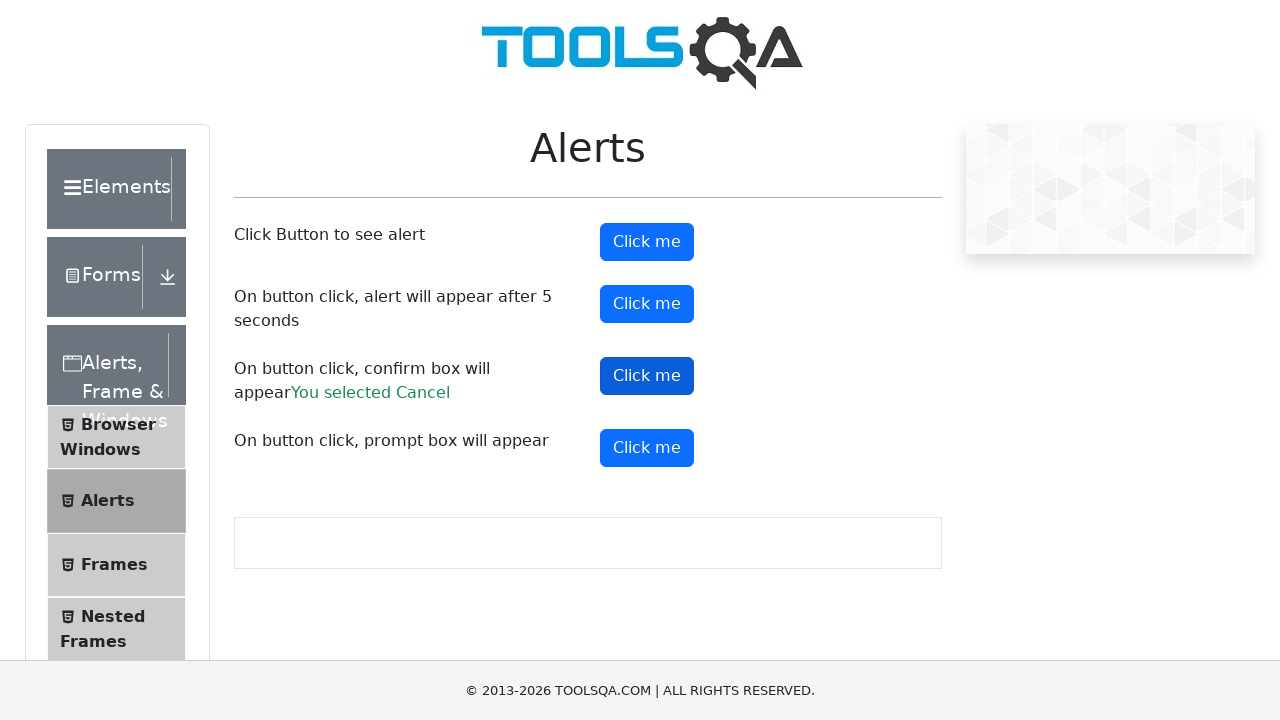

Clicked confirmation alert button again at (647, 376) on #confirmButton
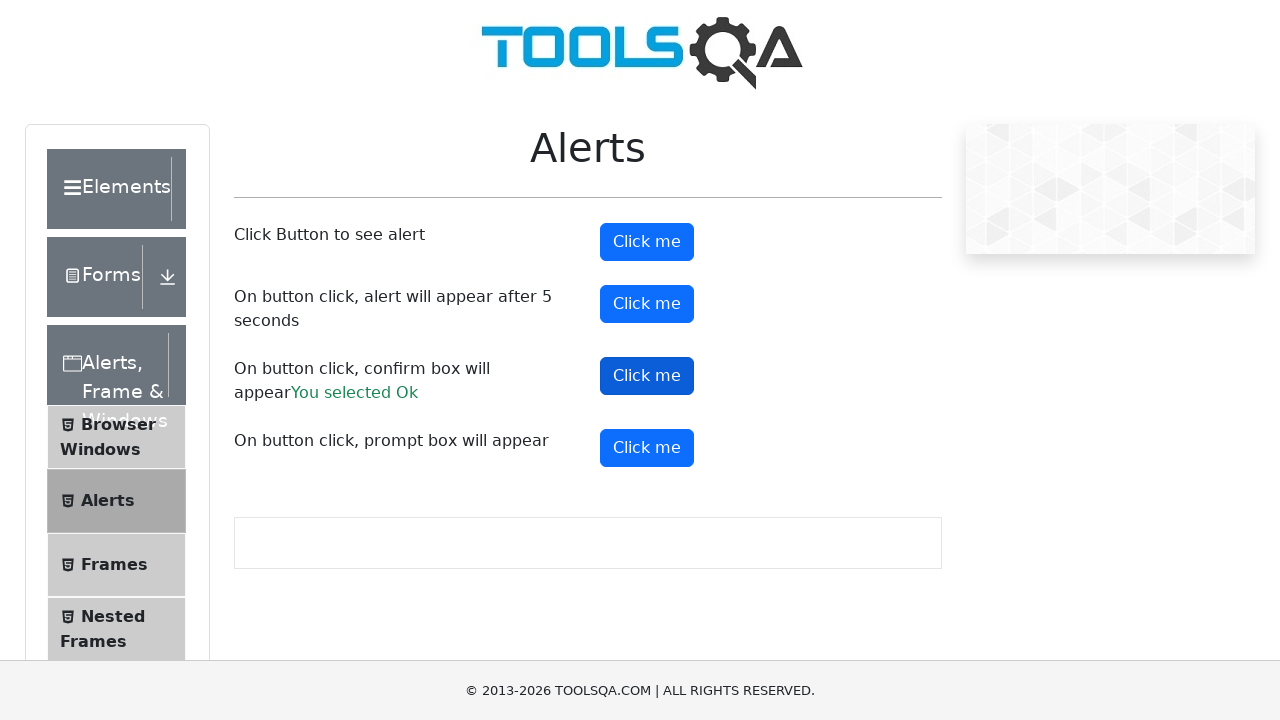

Confirmed result message appeared after accepting alert
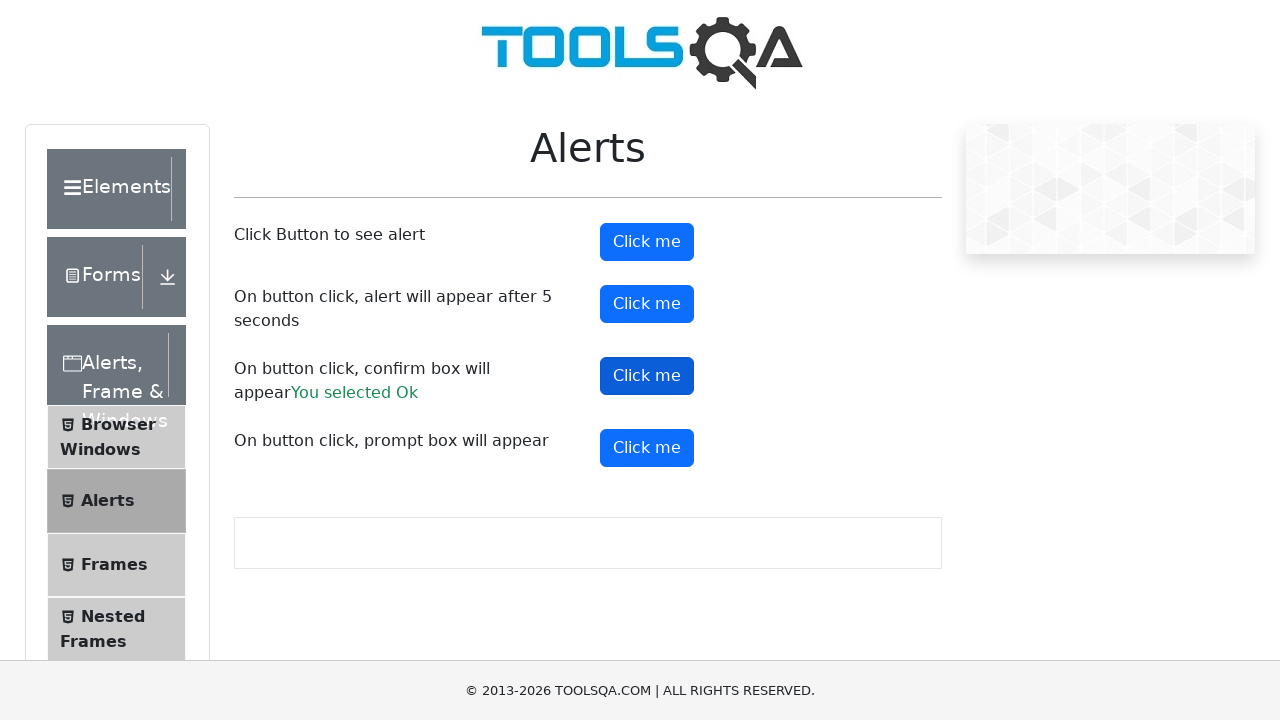

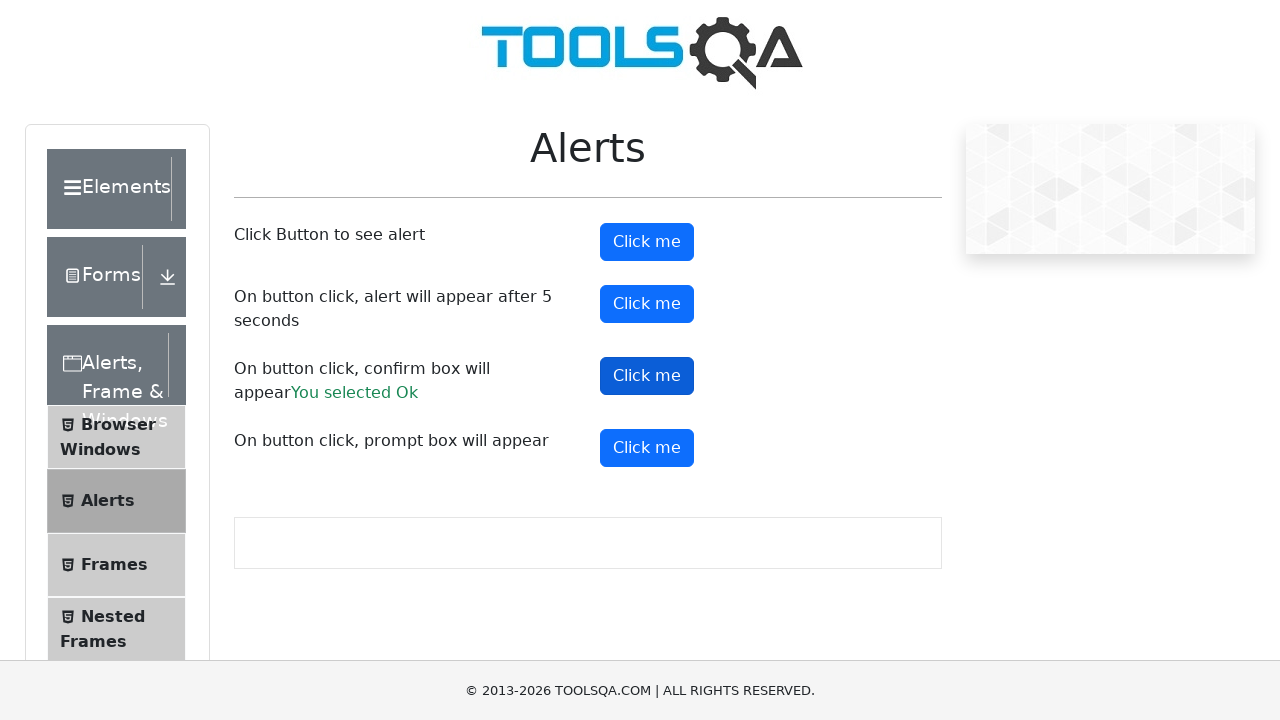